Navigates to a movie listing page on ReelShort and verifies that movie content blocks with titles and view counts are displayed on the page.

Starting URL: https://www.reelshort.com/movie-genres/all-movies/

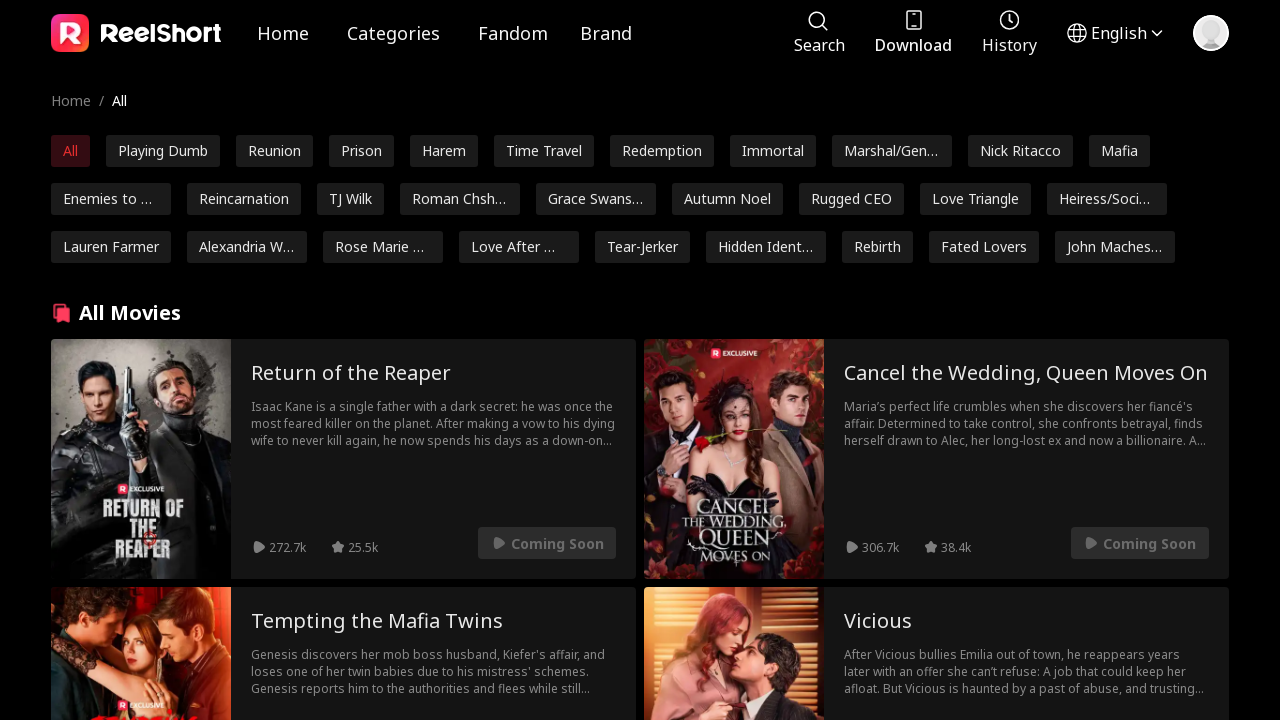

Waited for movie content blocks to load on all-movies page
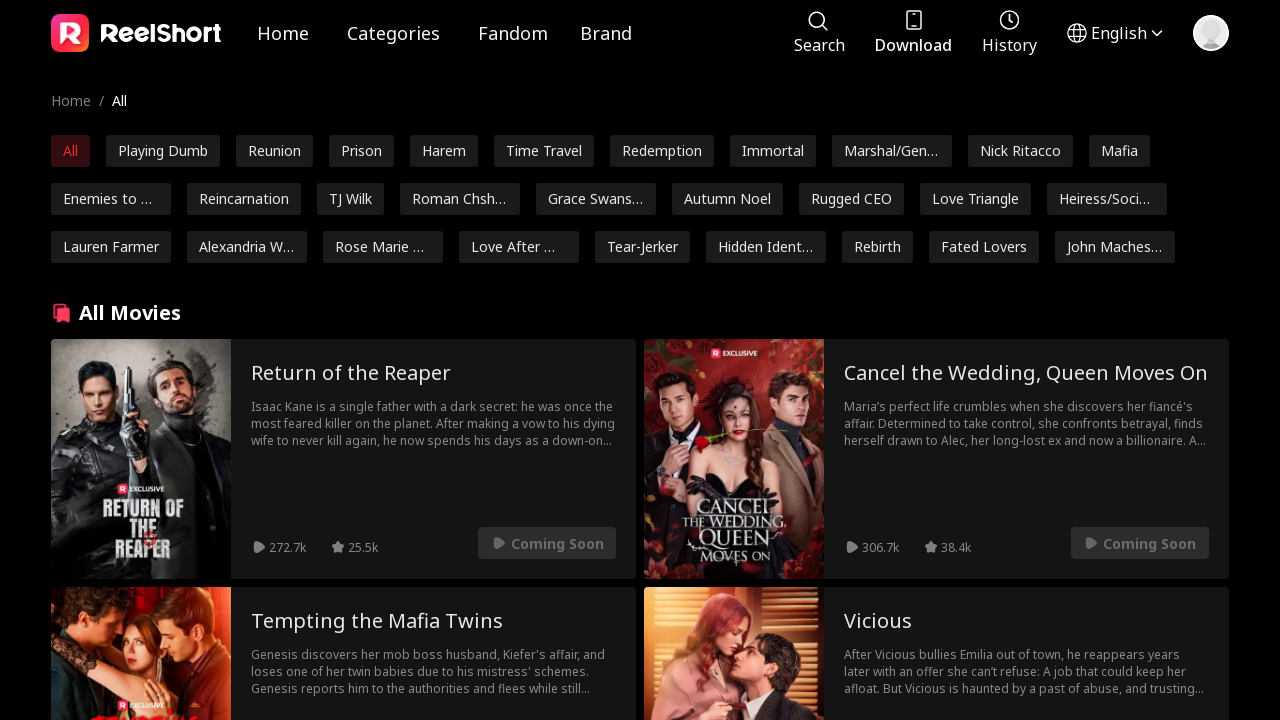

Verified that movie titles are visible on the page
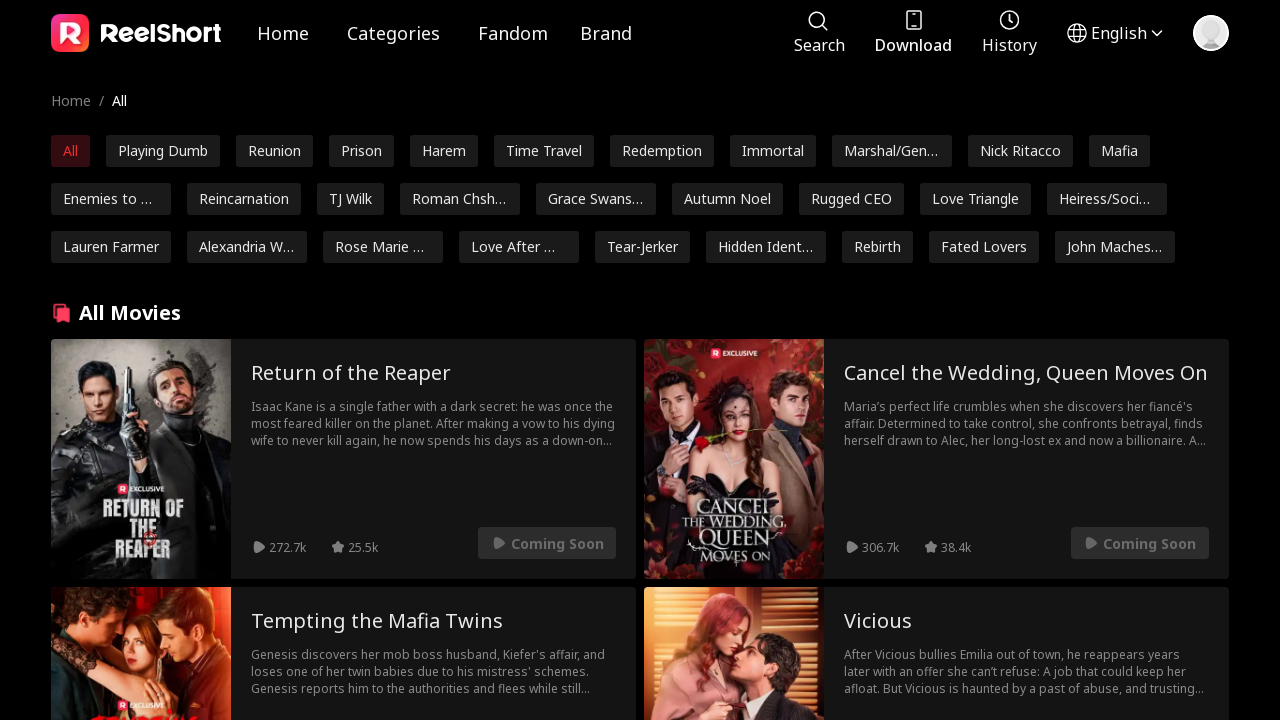

Navigated to page 2 of all-movies
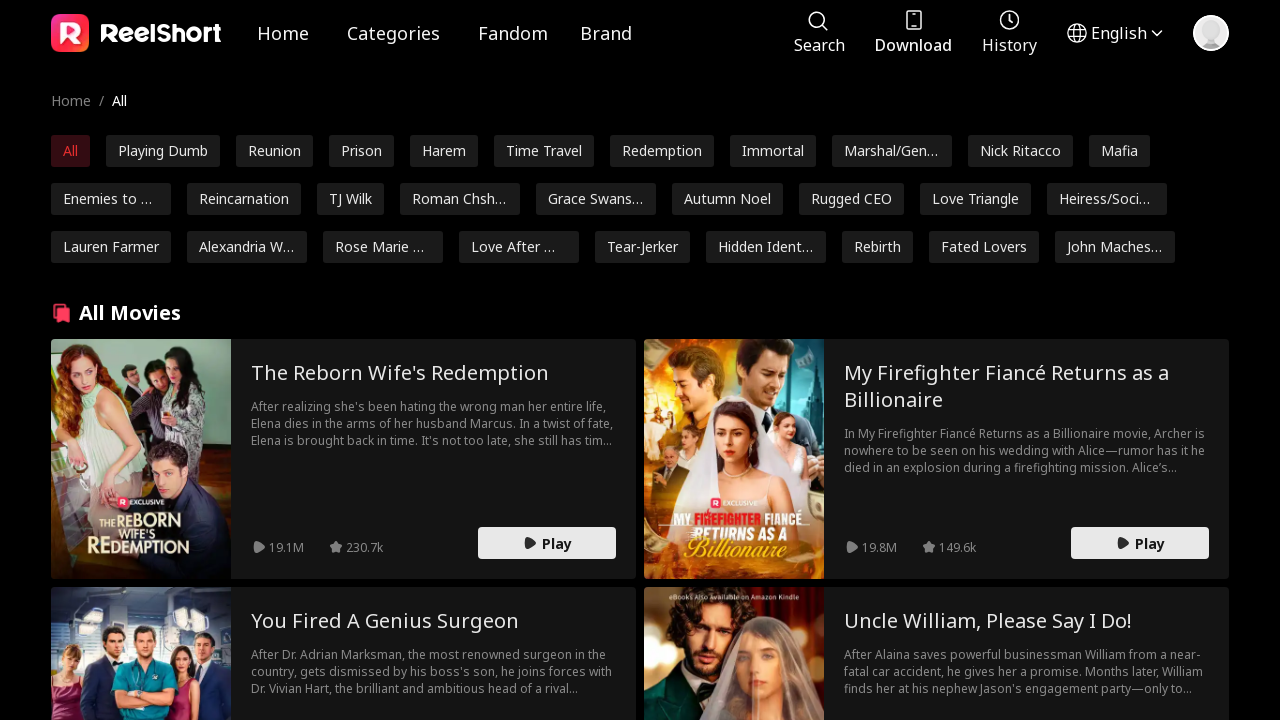

Waited for movie content blocks to load on page 2
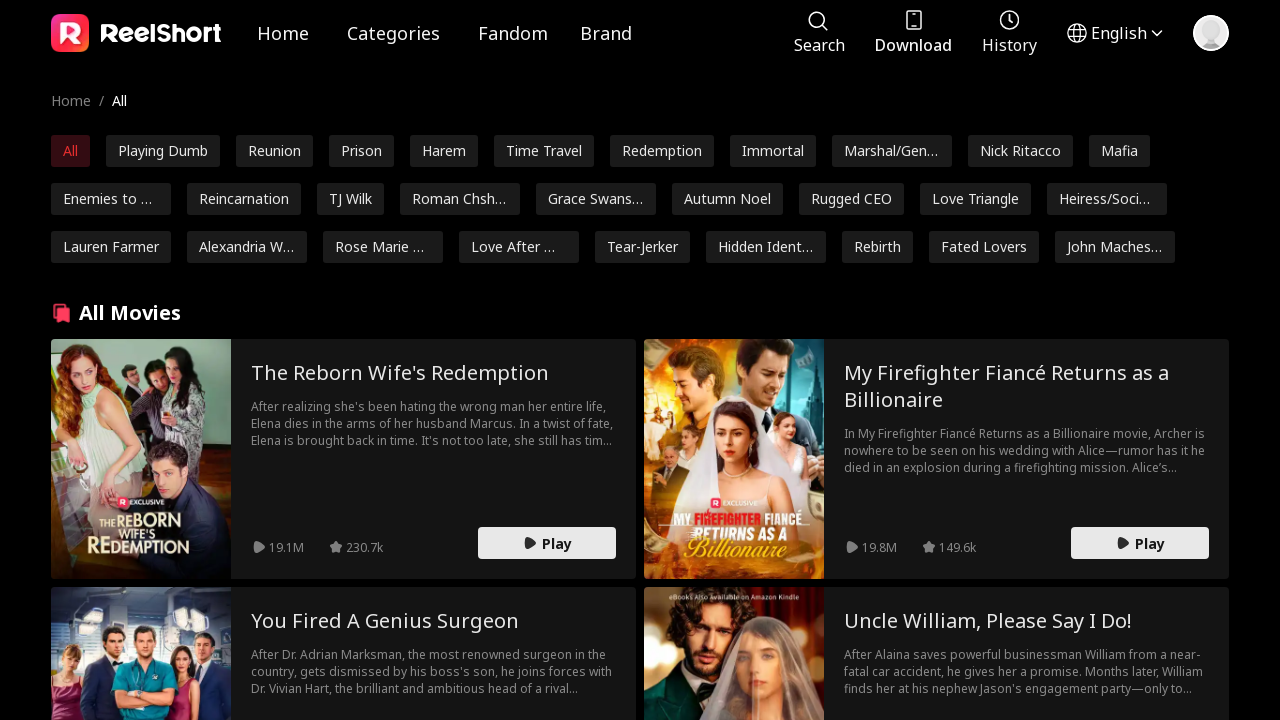

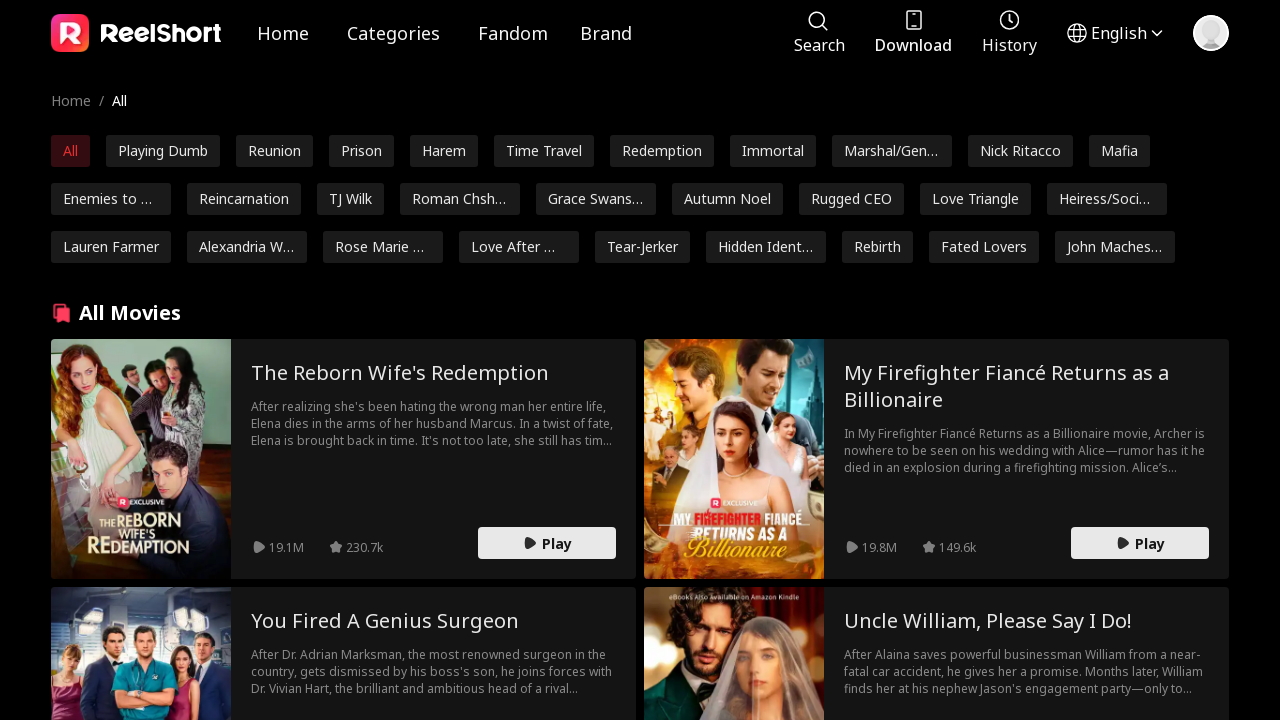